Tests search functionality by searching for a term that returns no results and verifies the "No results" message is displayed

Starting URL: https://playwright.dev

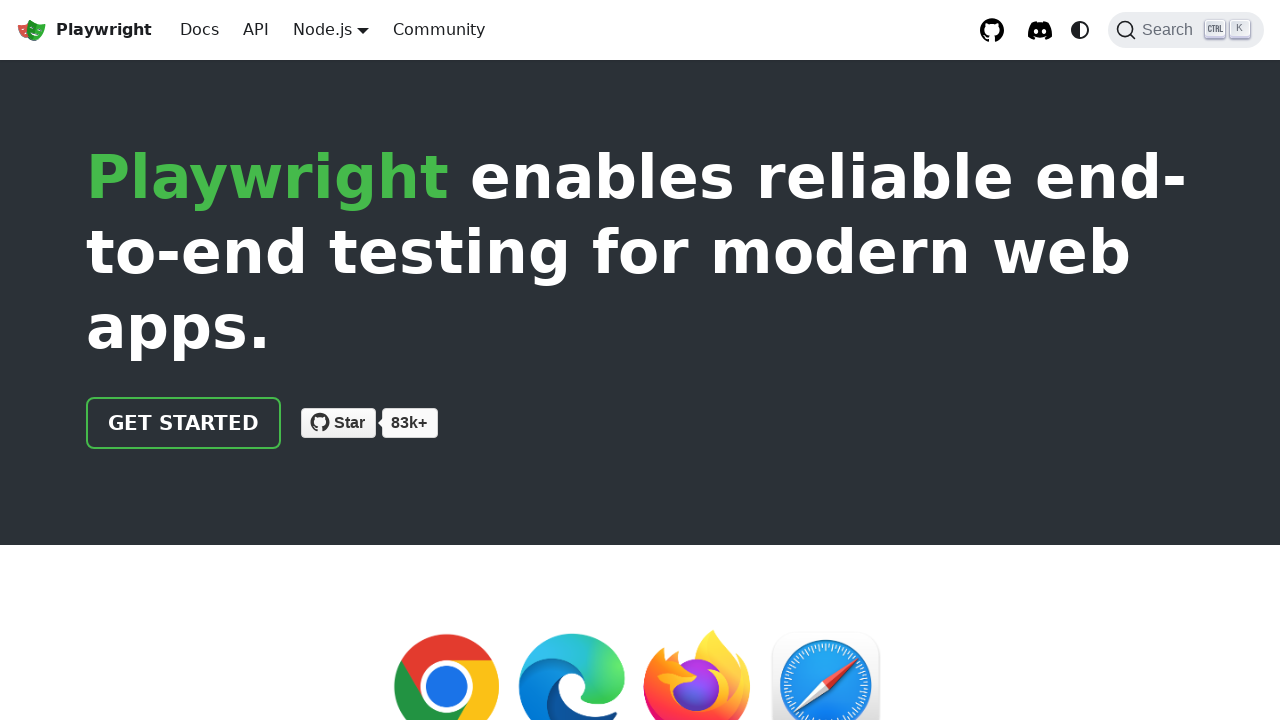

Clicked search button (Ctrl+K) at (1186, 30) on internal:role=button[name="Search (Ctrl+K)"i]
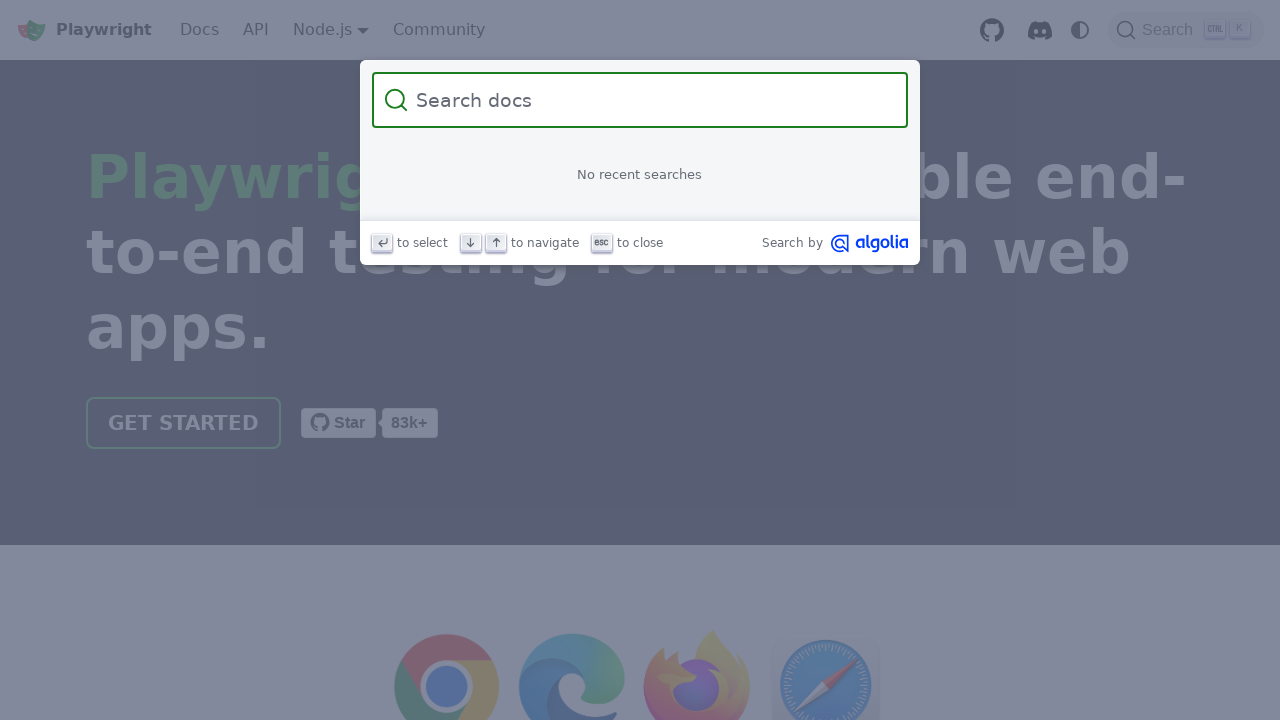

Clicked search input field at (652, 100) on internal:attr=[placeholder="Search docs"i]
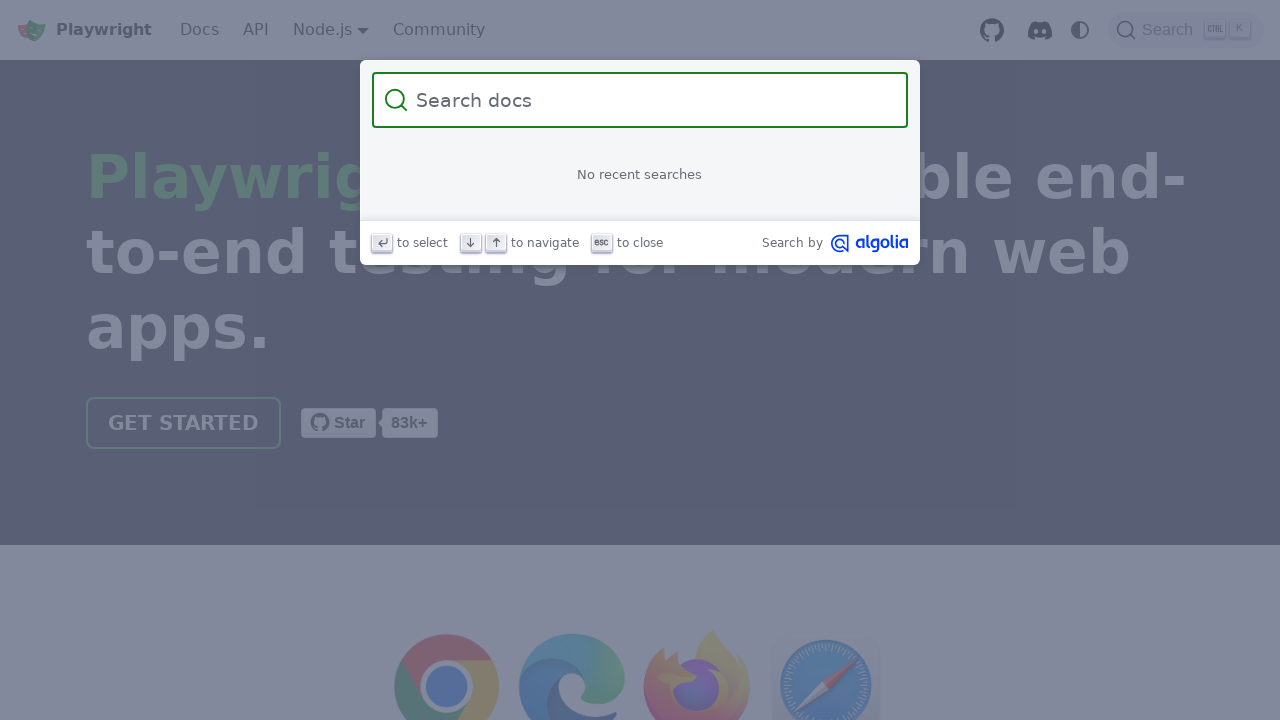

Filled search field with 'hascontent' (term with no results) on internal:attr=[placeholder="Search docs"i]
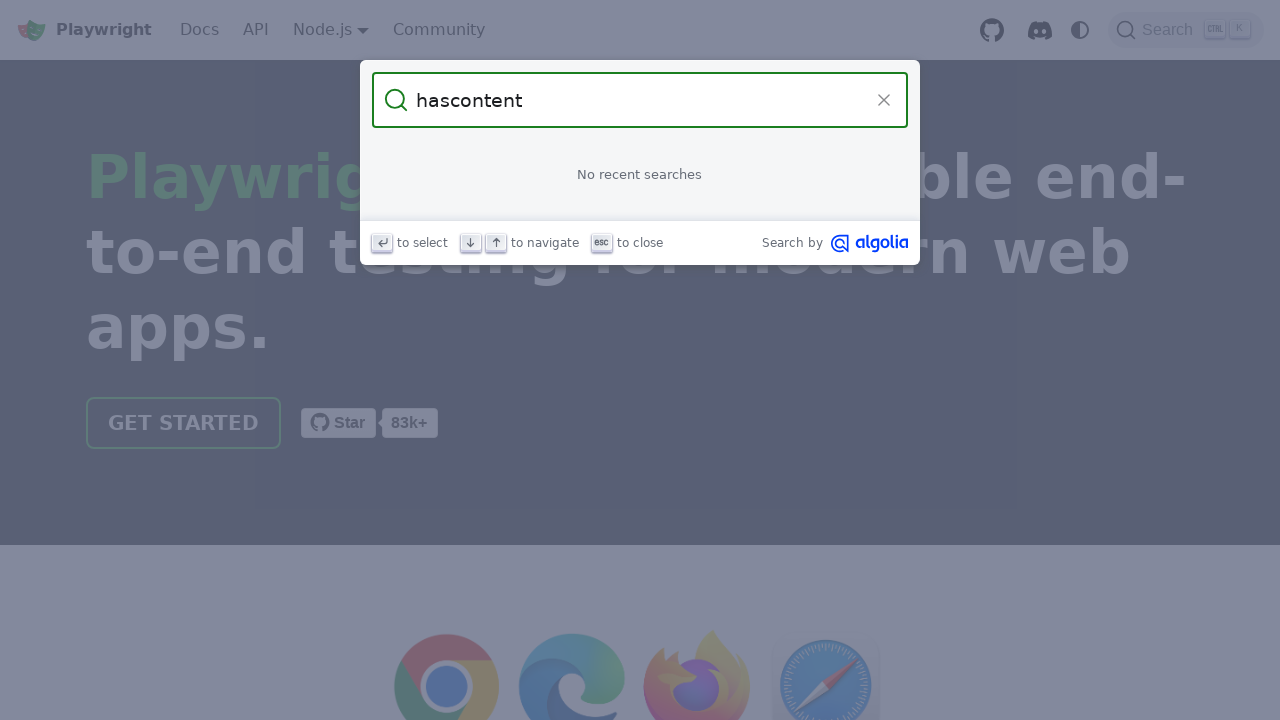

Verified 'No results' message is displayed
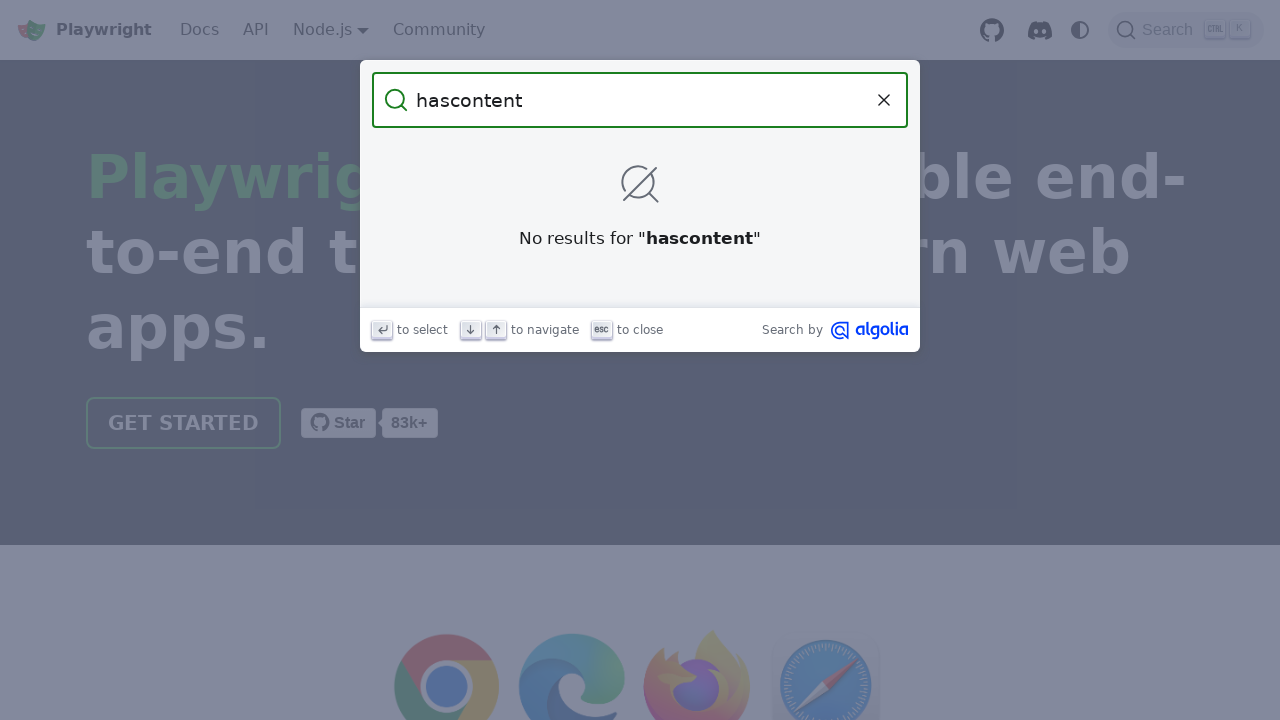

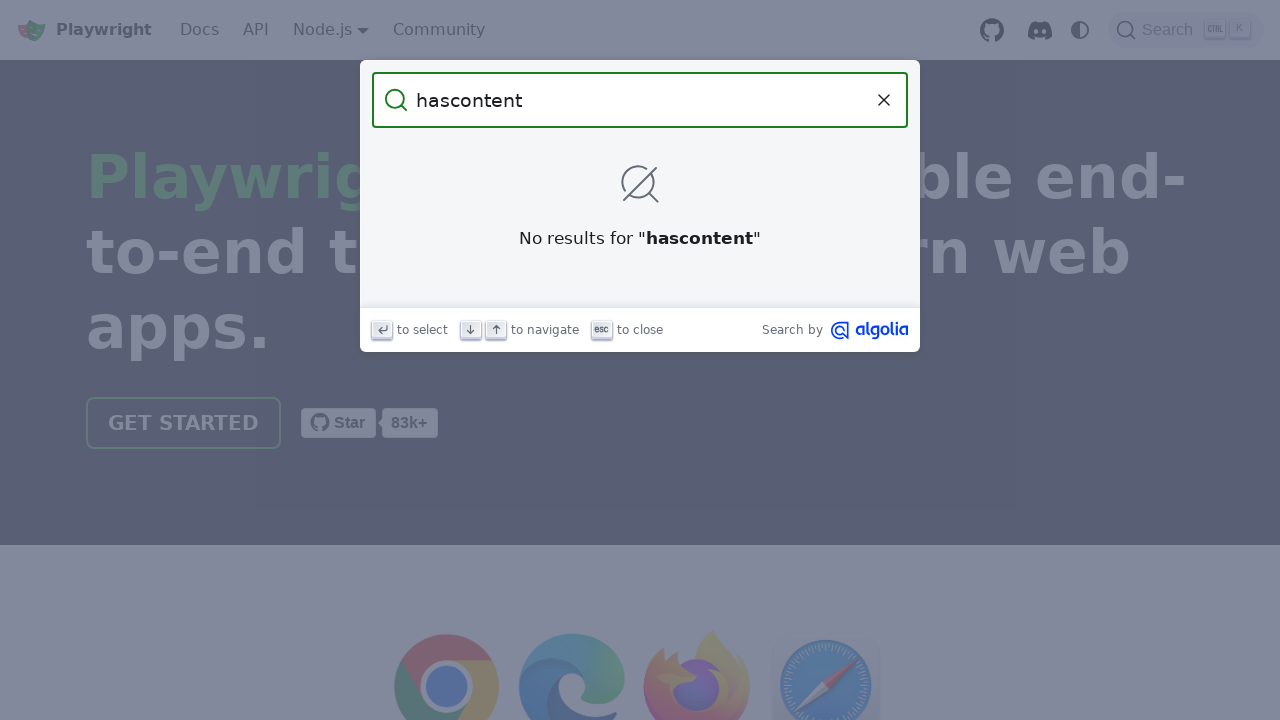